Tests a registration form by selecting values from multiple dropdown menus including Skills, Technical Skills, Country, and Religion fields

Starting URL: https://grotechminds.com/registration/

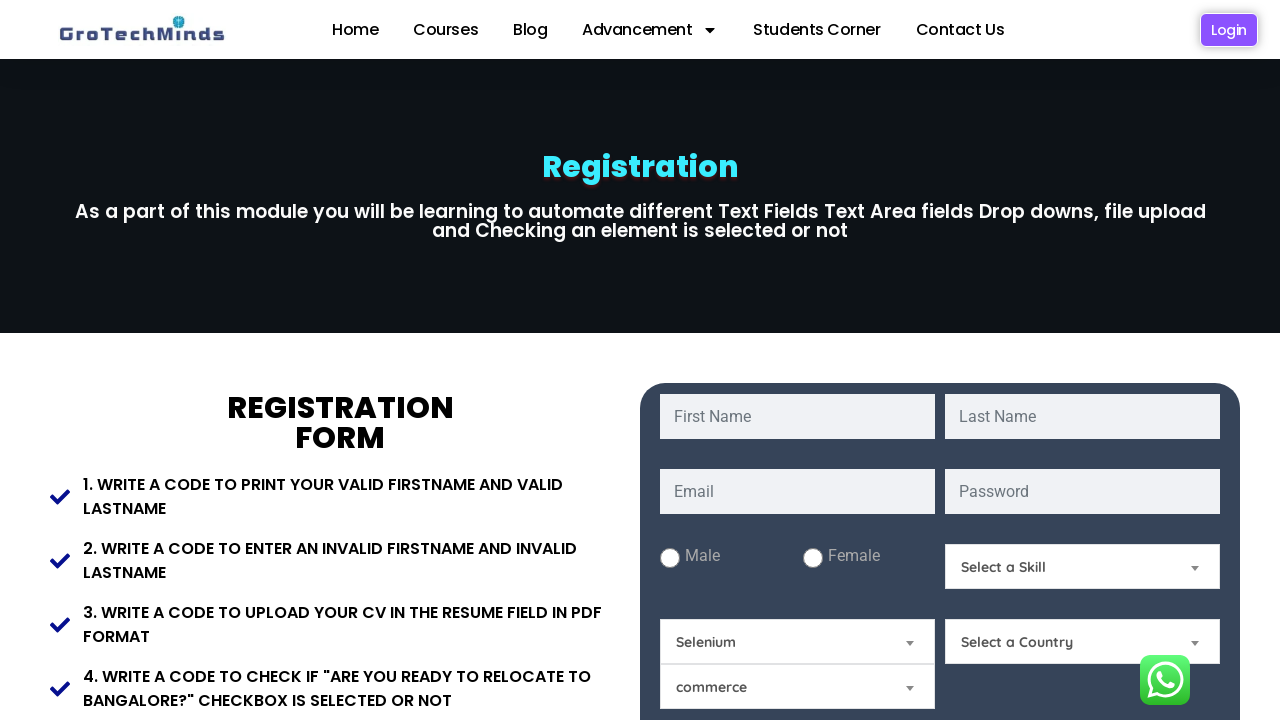

Selected 'select1' from Skills dropdown on #Skills
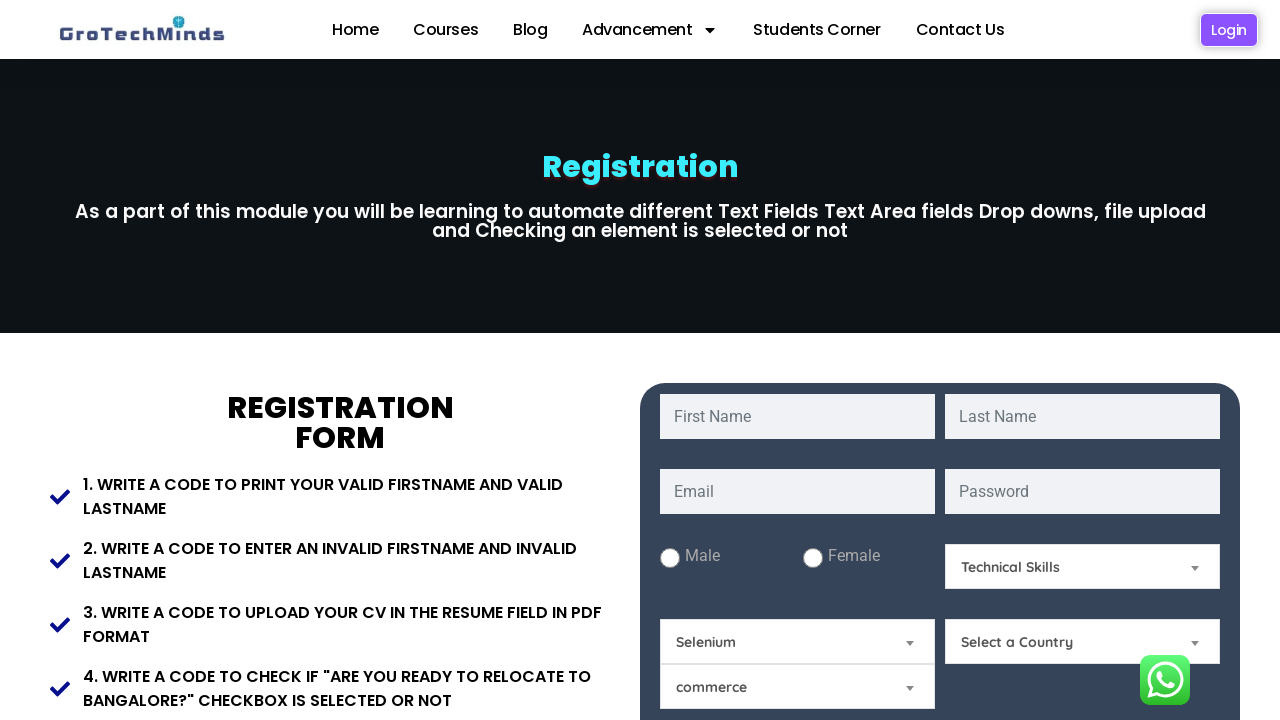

Selected 'Core Java' from Technical Skills dropdown on #technicalskills
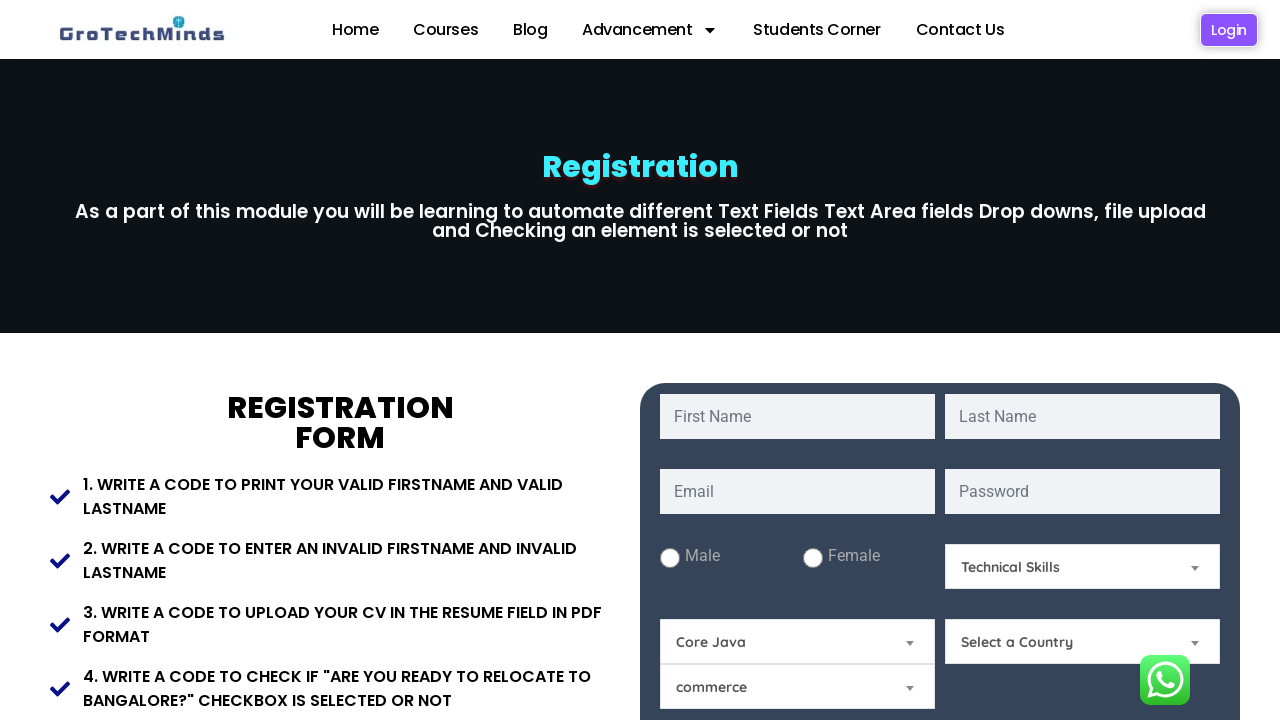

Selected 'India' from Country dropdown on #Country
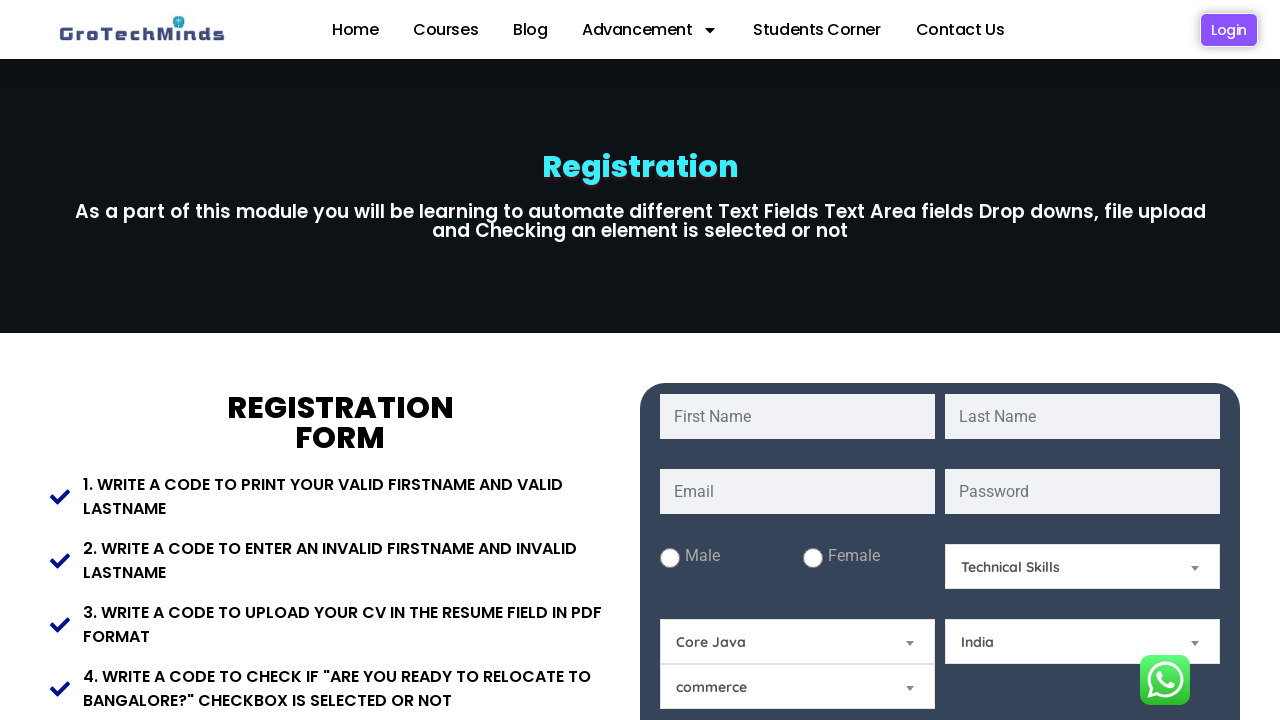

Selected 'Hindu' from Religion dropdown on #Relegion
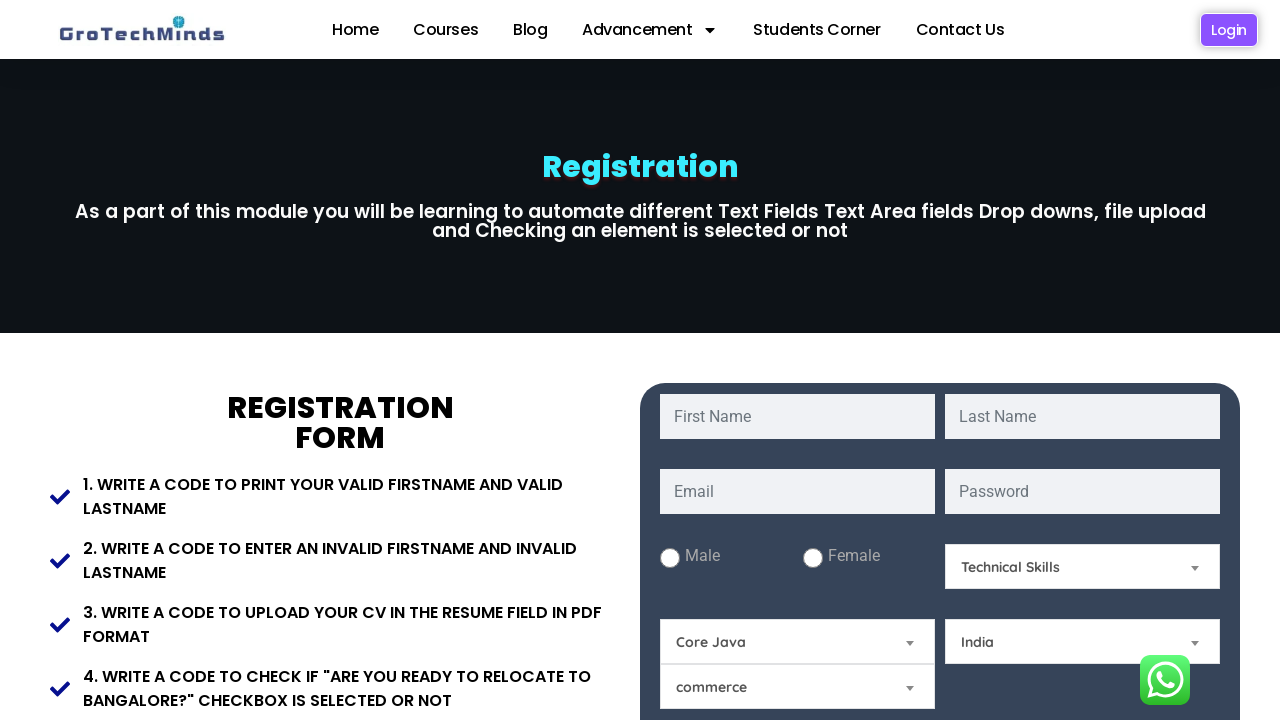

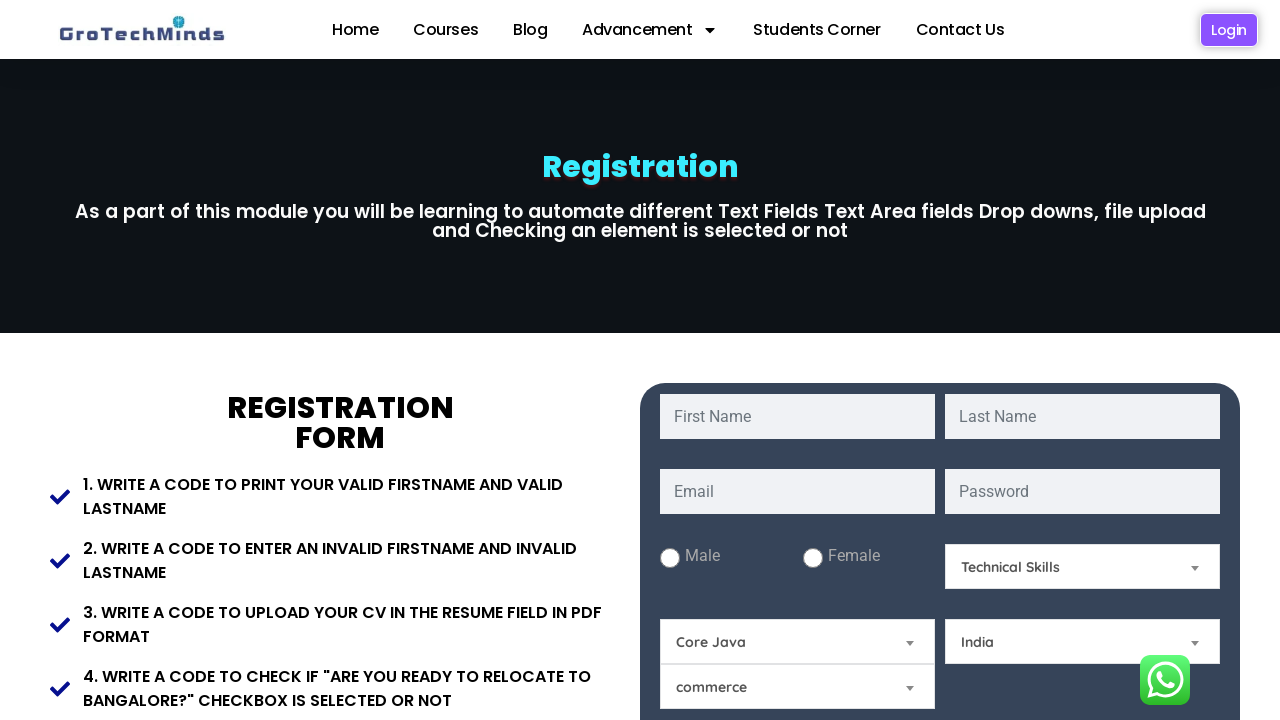